Tests scrolling to elements and filling form fields on a scroll practice page by entering a name and date

Starting URL: https://formy-project.herokuapp.com/scroll

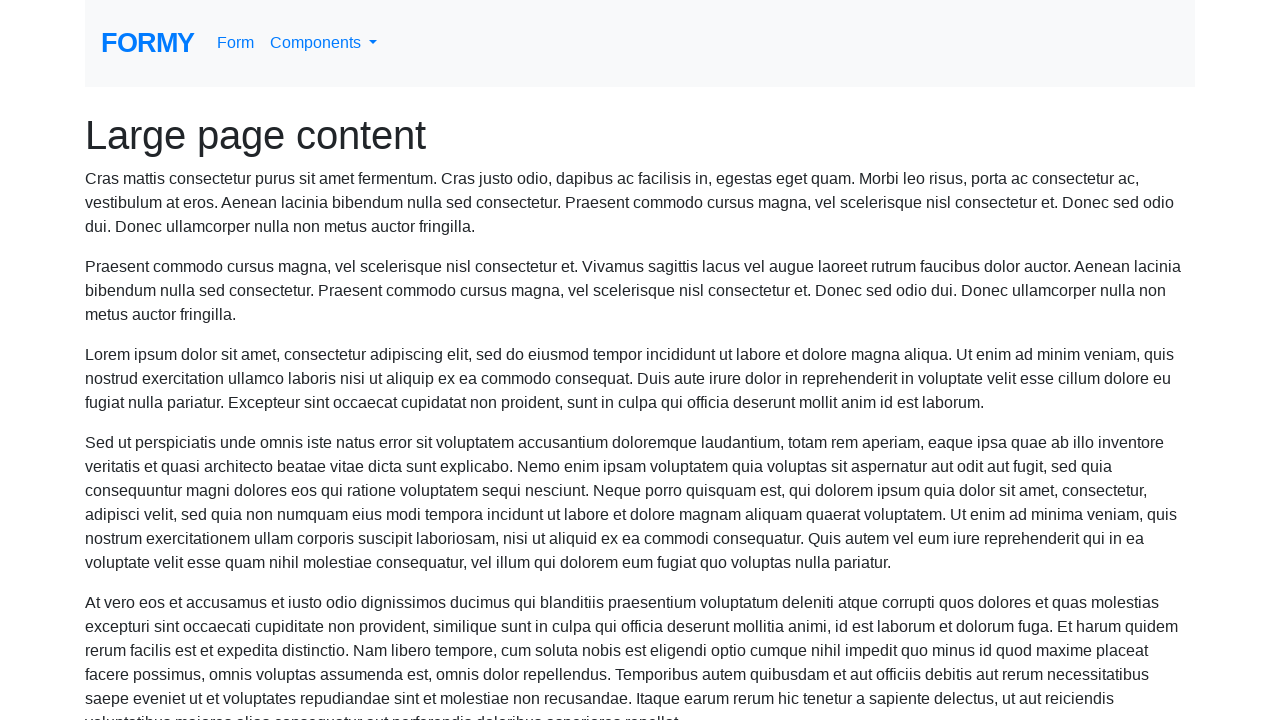

Located the name field element
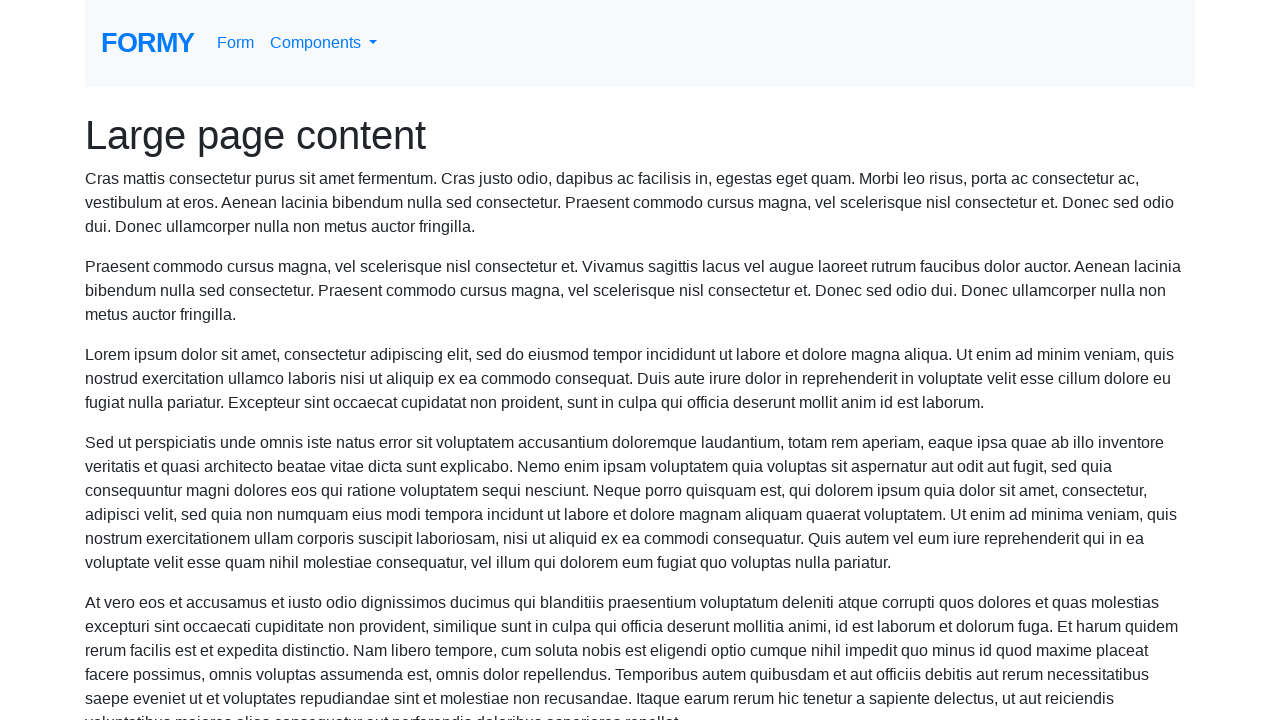

Scrolled to name field
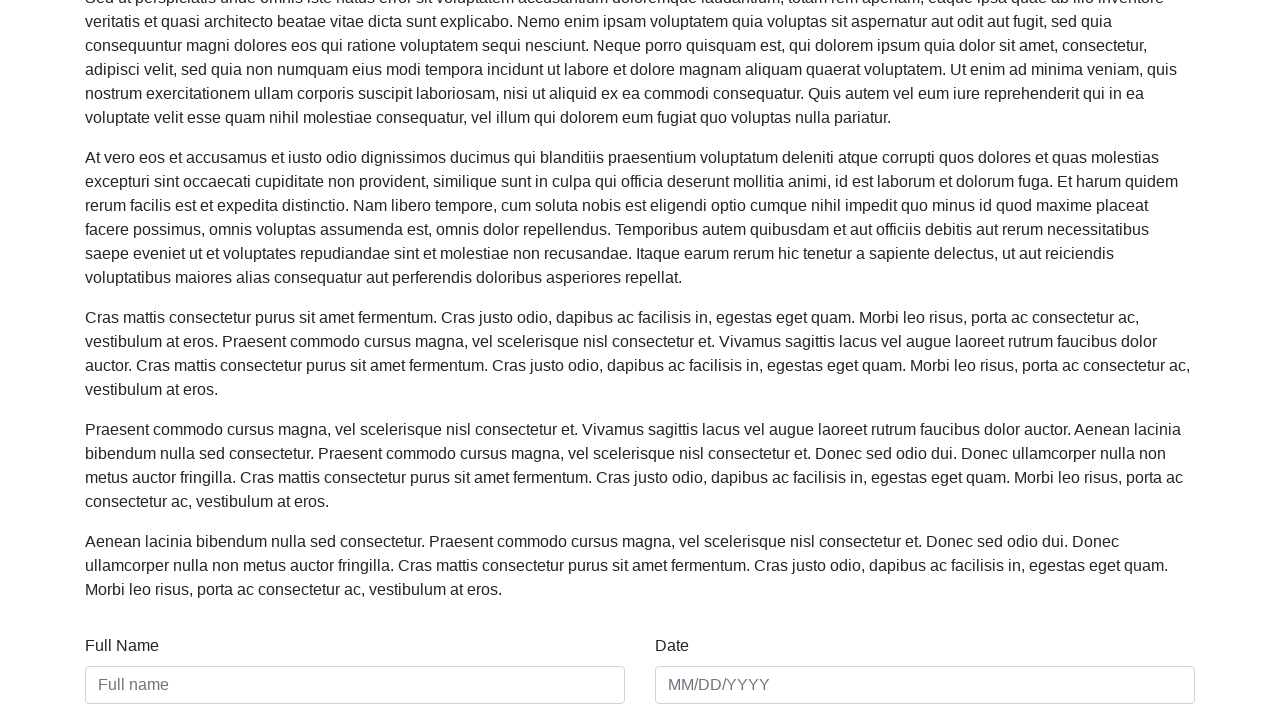

Filled name field with 'Friendly Friend' on #name
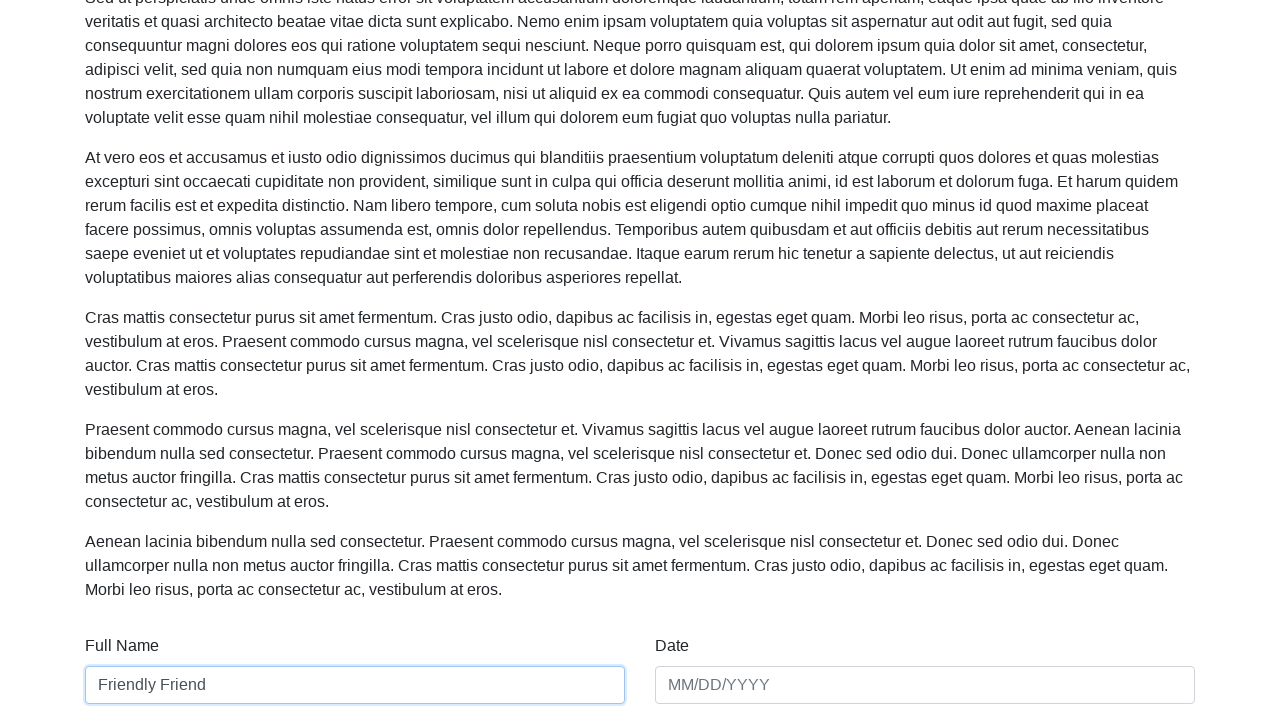

Filled date field with '02/18/2024' on #date
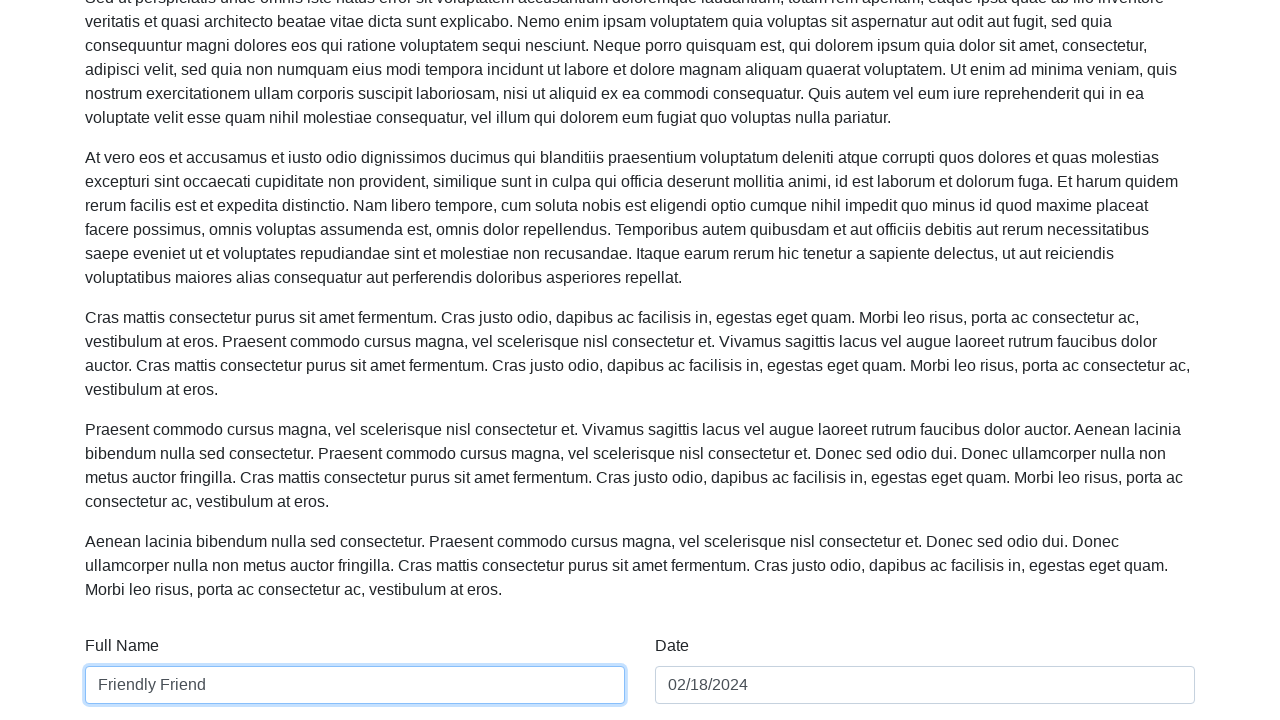

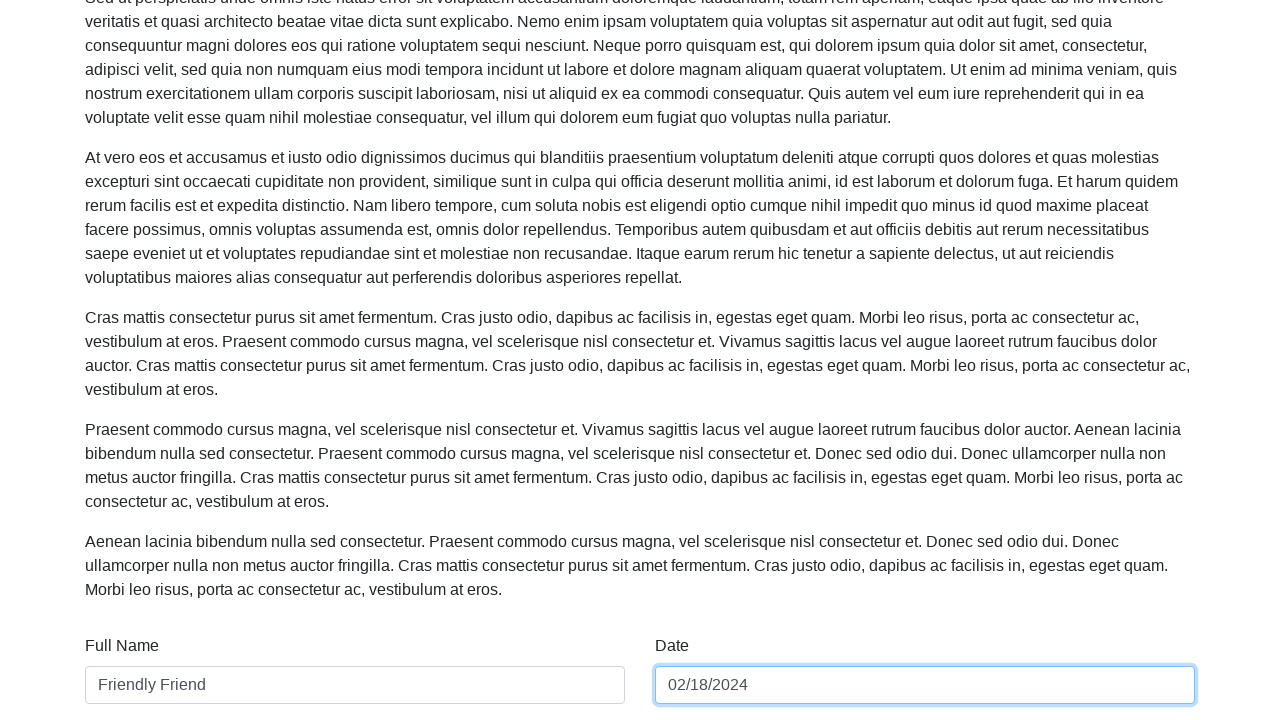